Tests registration form validation with an invalid email format (missing domain) and verifies the appropriate error message

Starting URL: https://alada.vn/tai-khoan/dang-ky.html

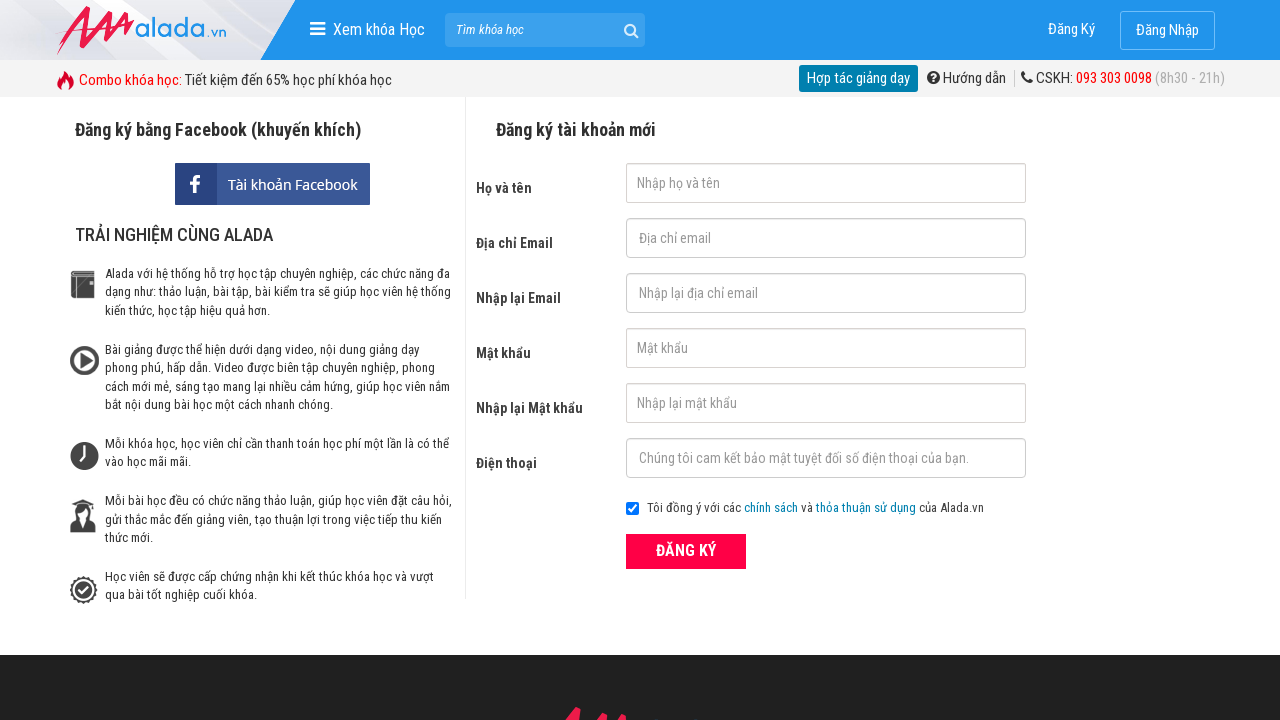

Cleared first name field on input#txtFirstname
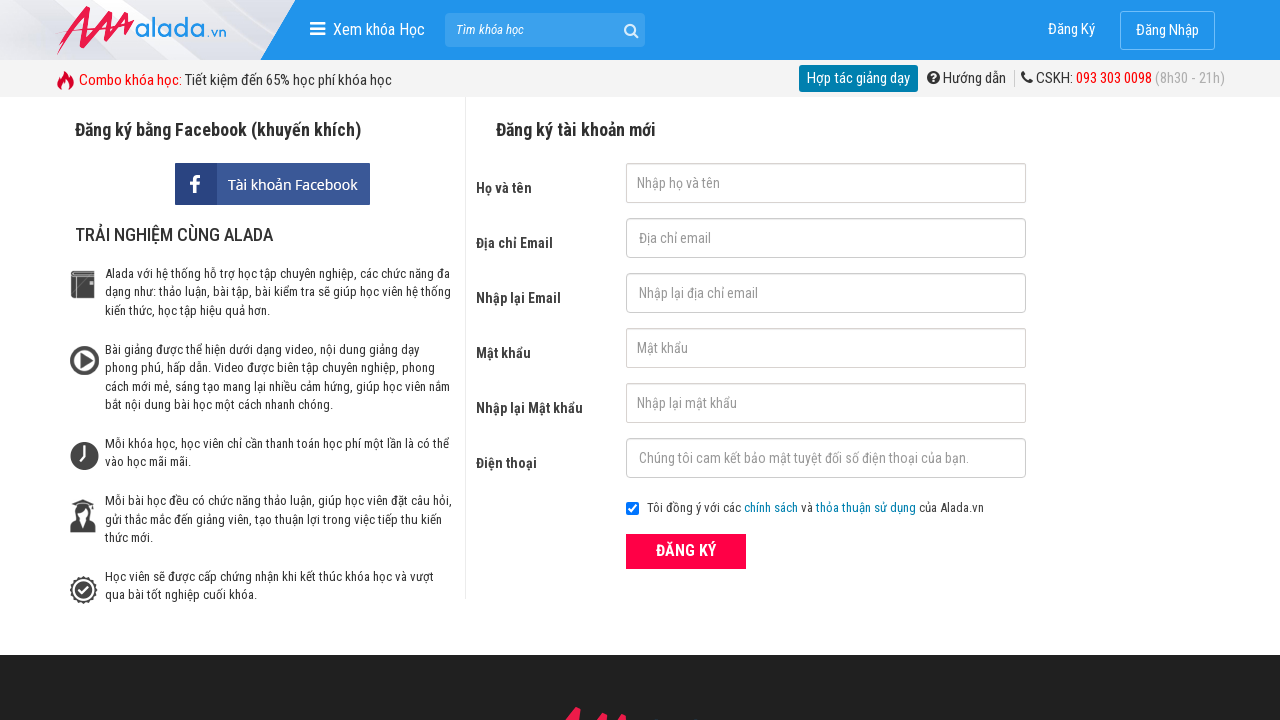

Filled email field with invalid format 'mooctacthanh' (missing domain) on input#txtEmail
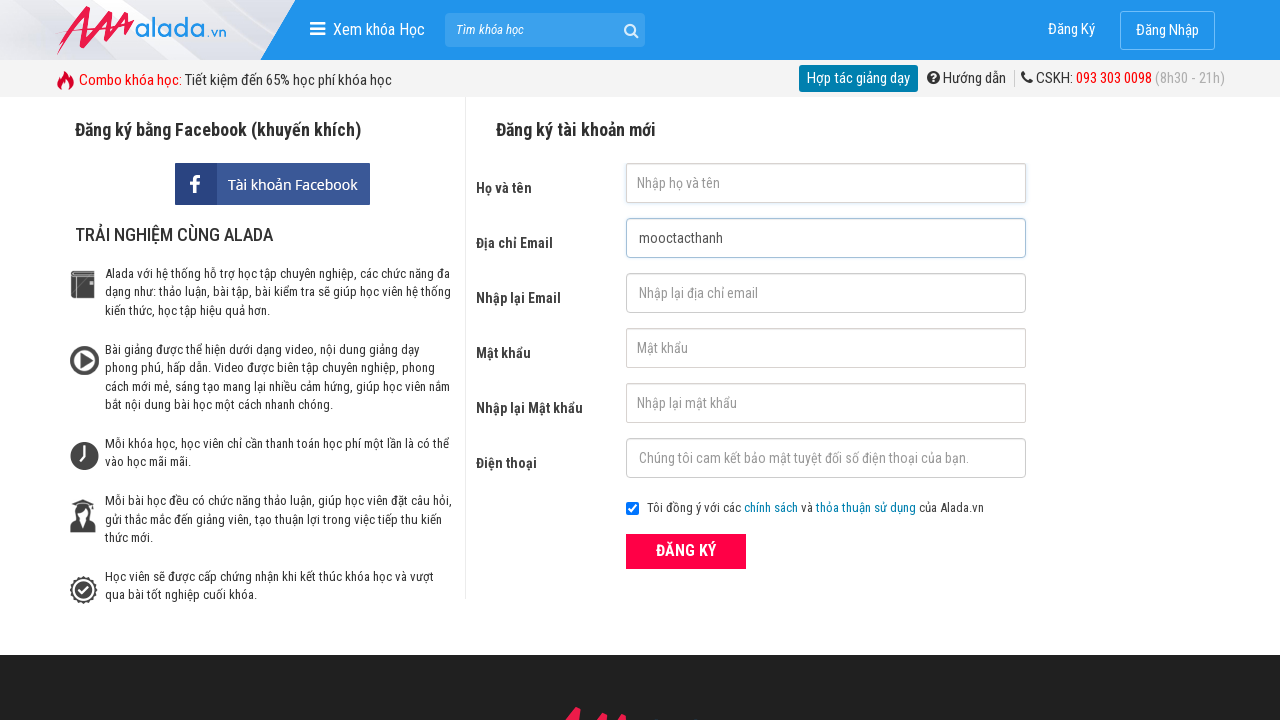

Cleared confirm email field on input#txtCEmail
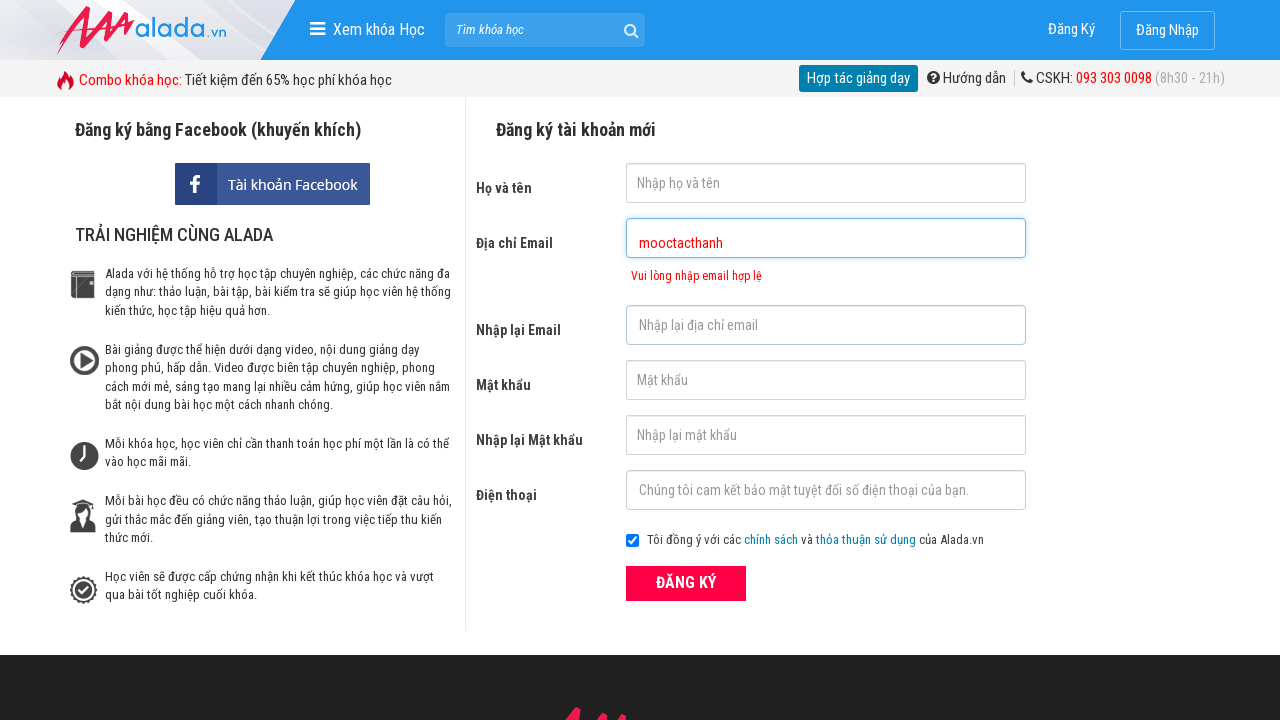

Cleared password field on input#txtPassword
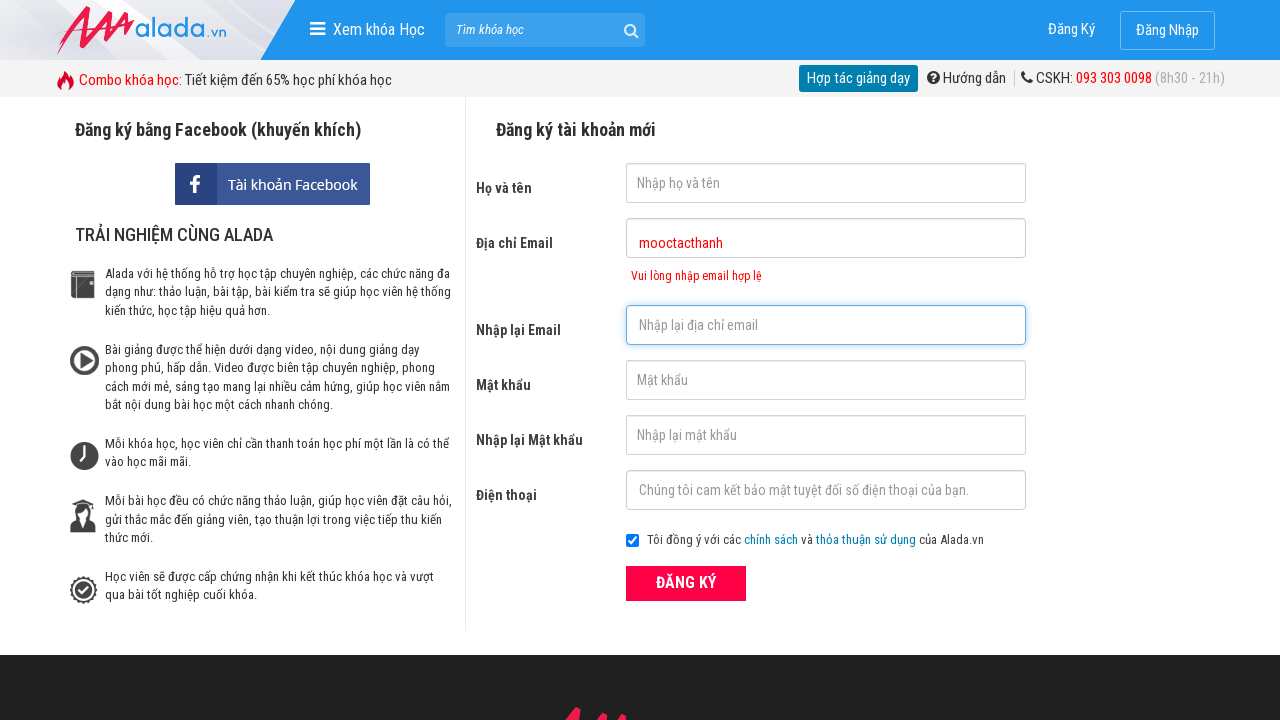

Cleared confirm password field on input#txtCPassword
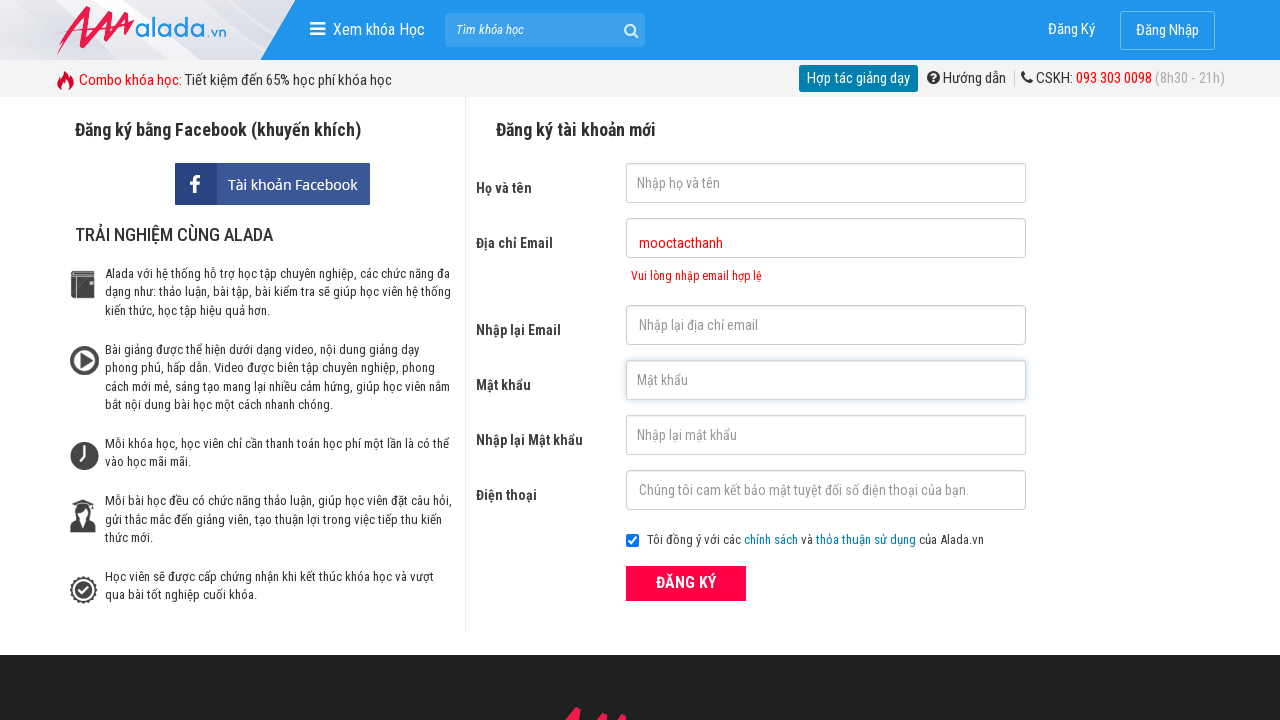

Cleared phone field on input#txtPhone
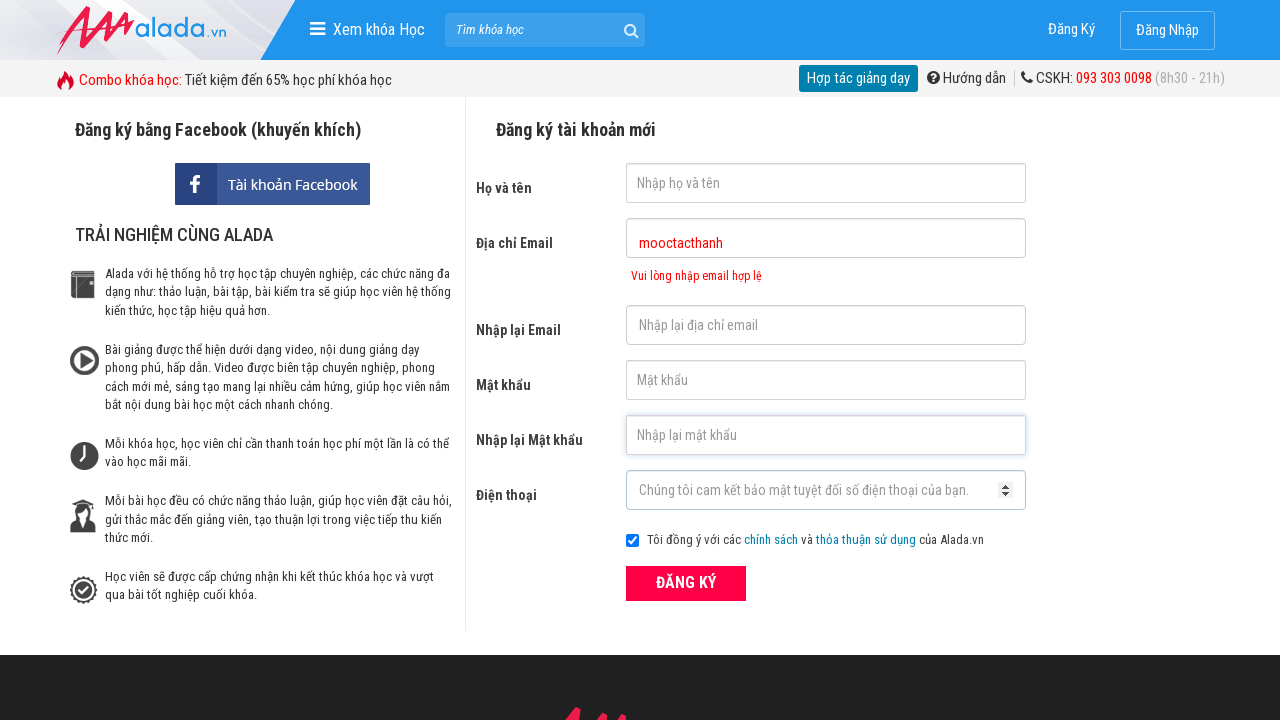

Clicked ĐĂNG KÝ (Register) button to submit form at (686, 583) on xpath=//form[@id='frmLogin']//button[text()='ĐĂNG KÝ']
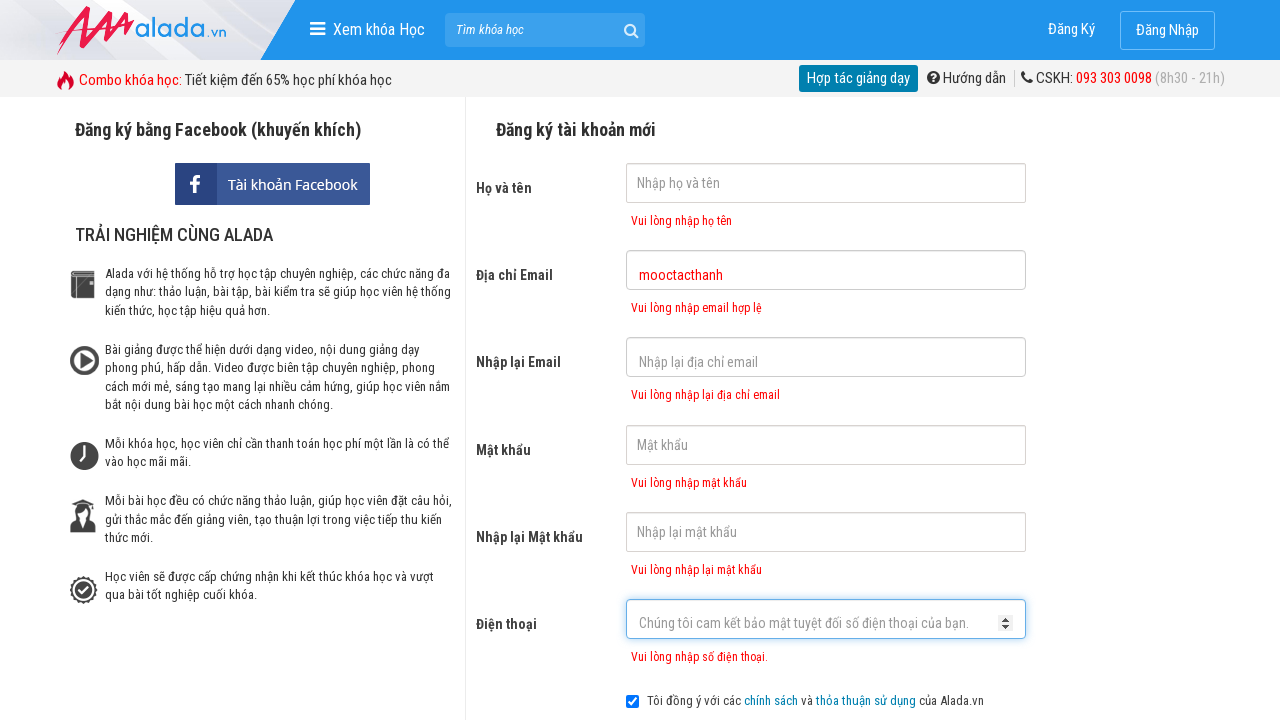

Email error message appeared, validating invalid email format rejection
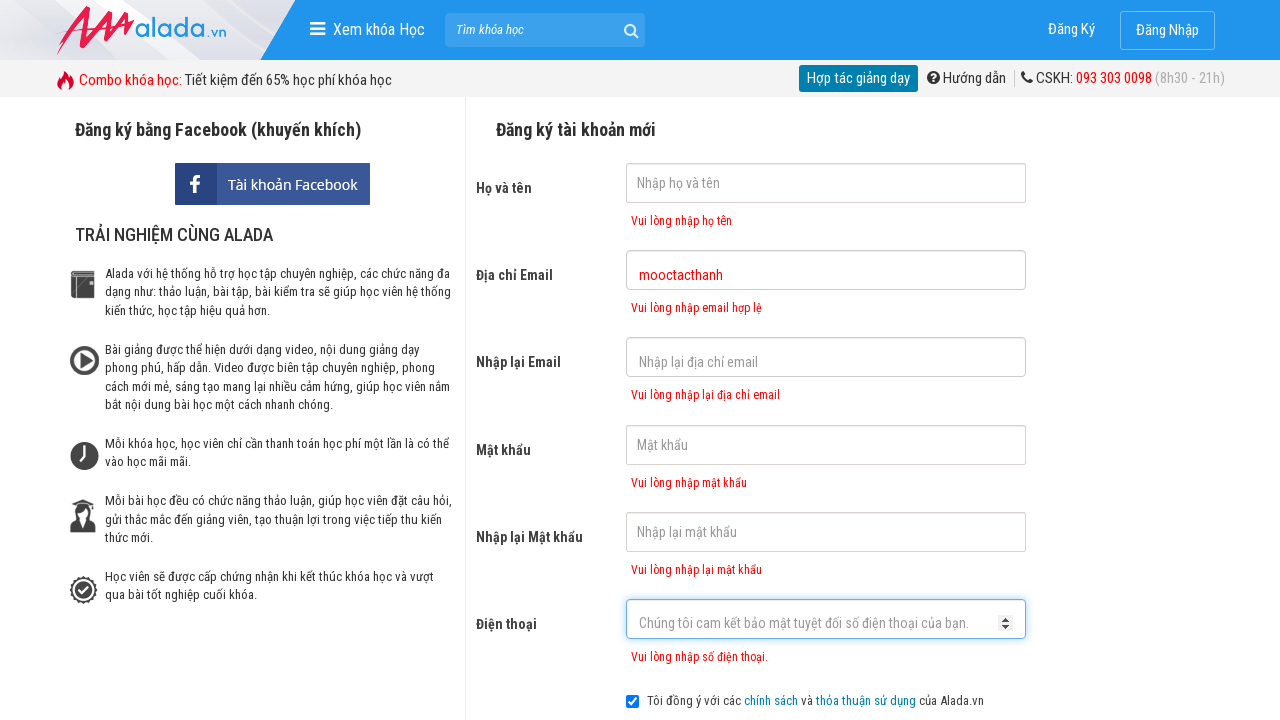

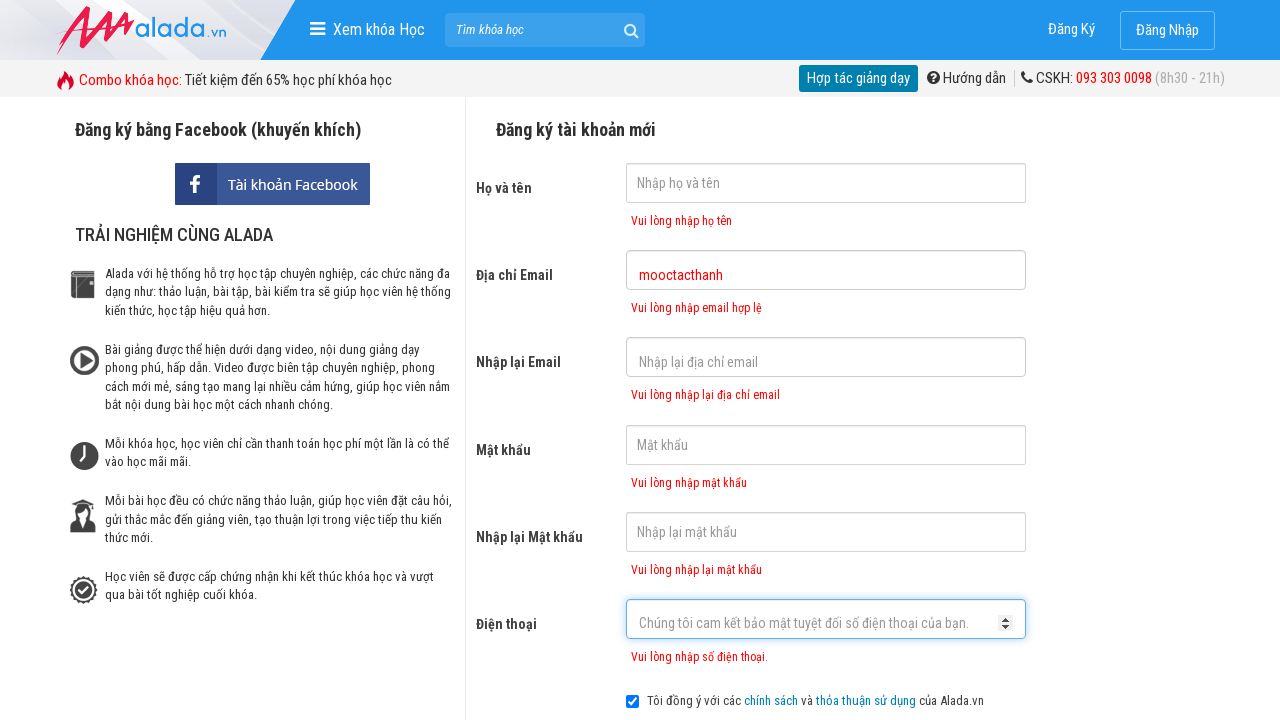